Tests the search functionality on Python.org by entering "pycon" in the search field and submitting the search form

Starting URL: https://www.python.org

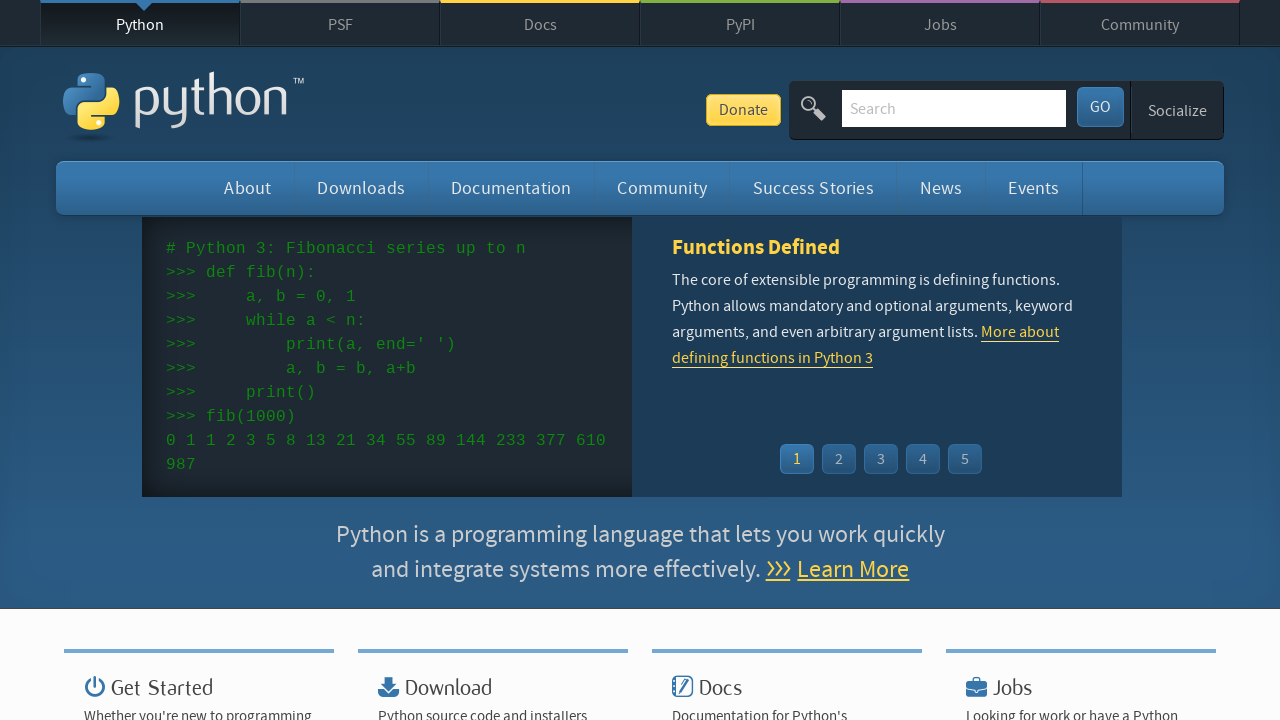

Cleared the search input field on input[name='q']
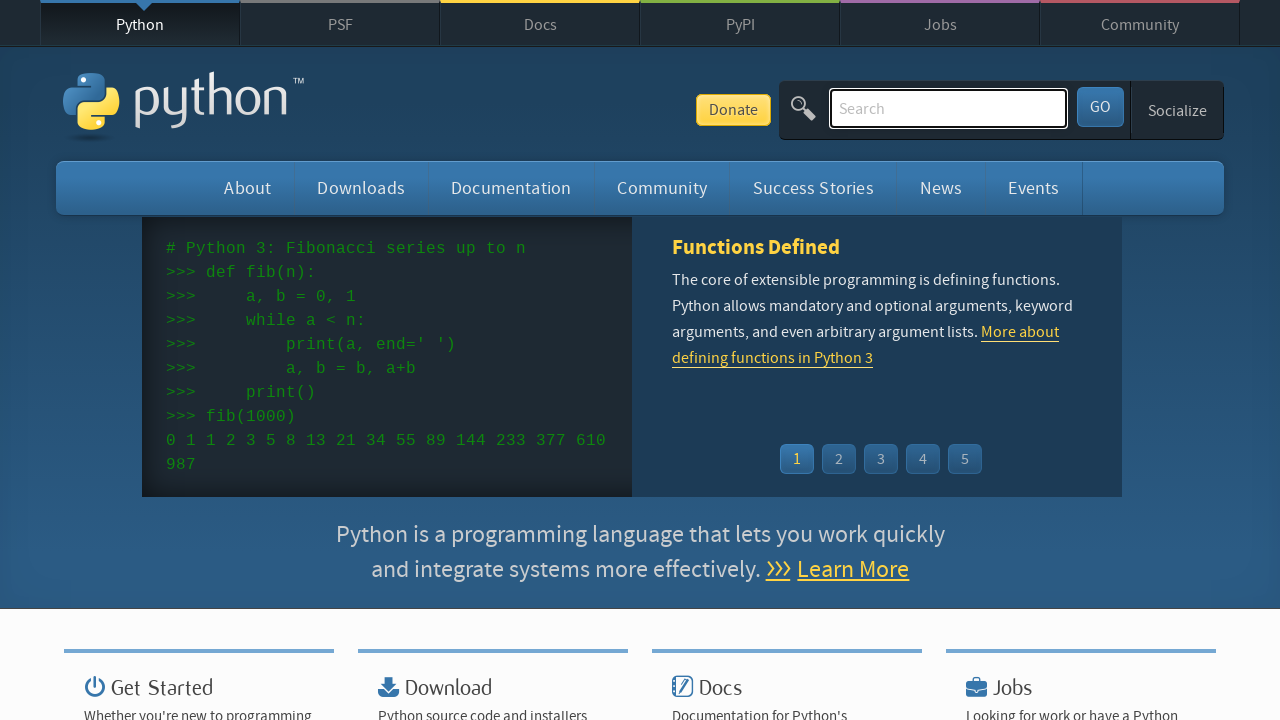

Filled search field with 'pycon' on input[name='q']
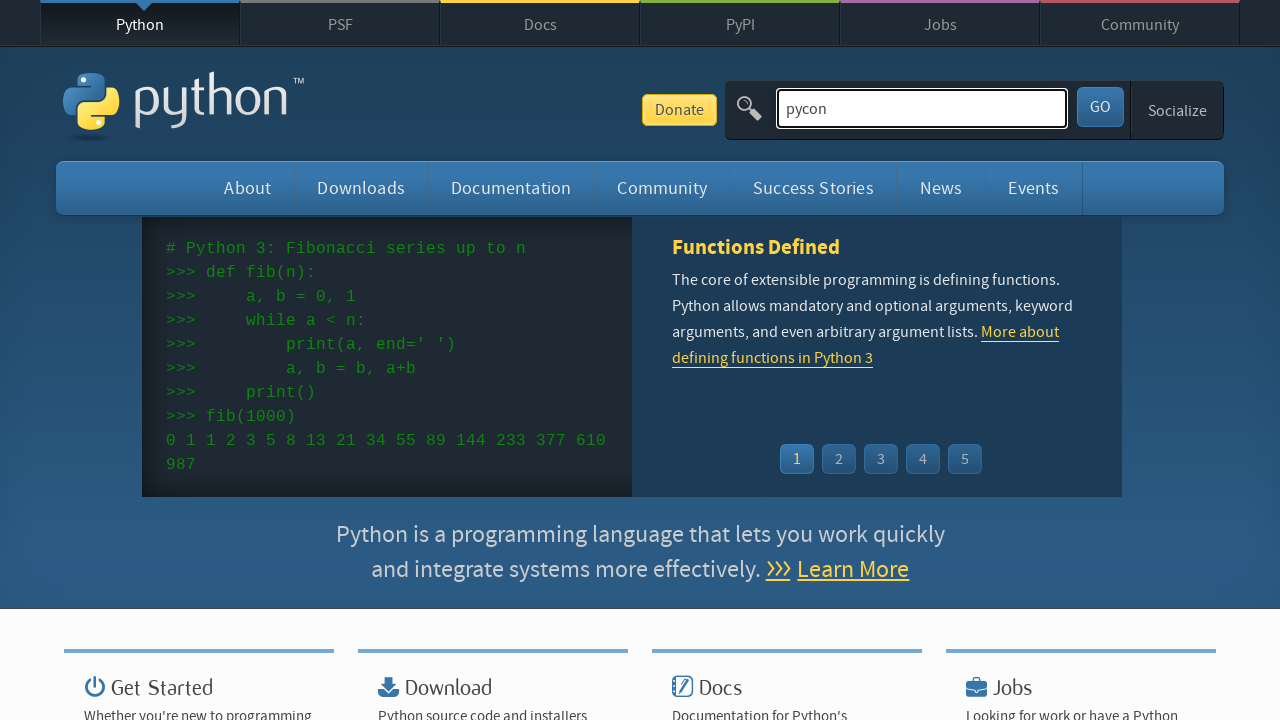

Pressed Enter to submit the search form on input[name='q']
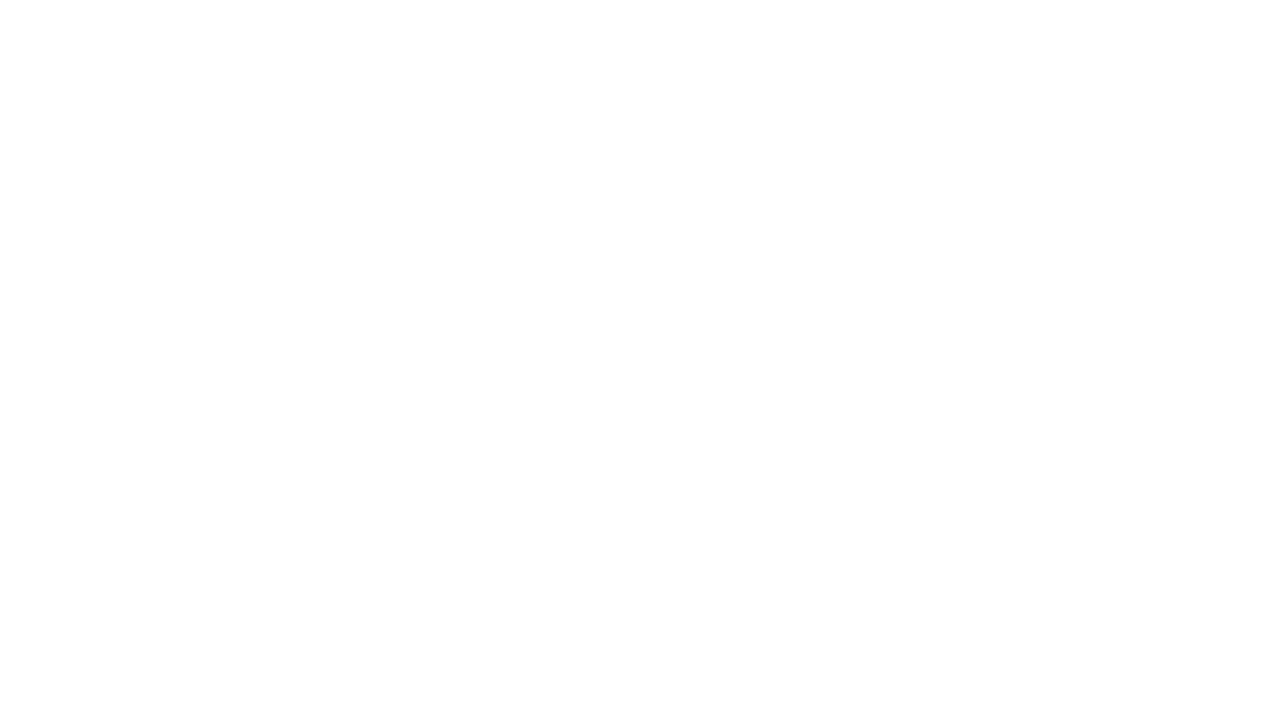

Search results page loaded successfully
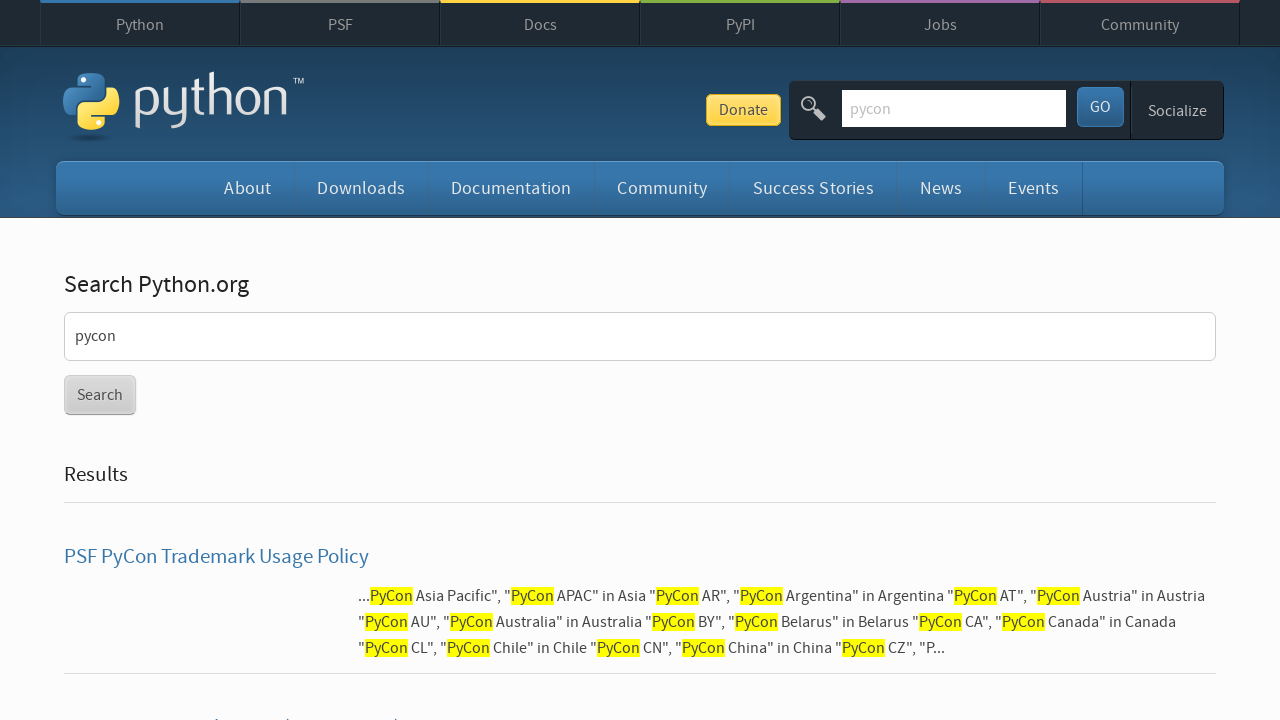

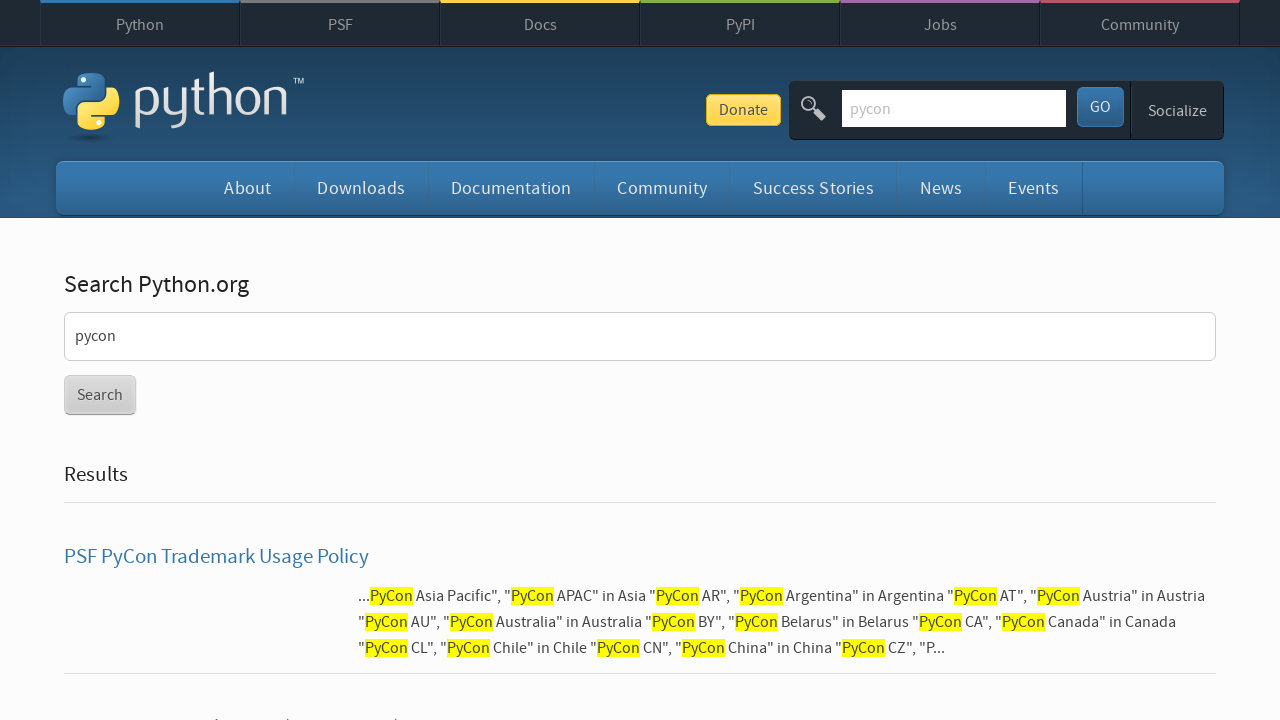